Tests autocomplete functionality by typing a partial search term, waiting for suggestions to appear, and navigating through the suggestions using keyboard arrow keys.

Starting URL: http://qaclickacademy.com/practice.php

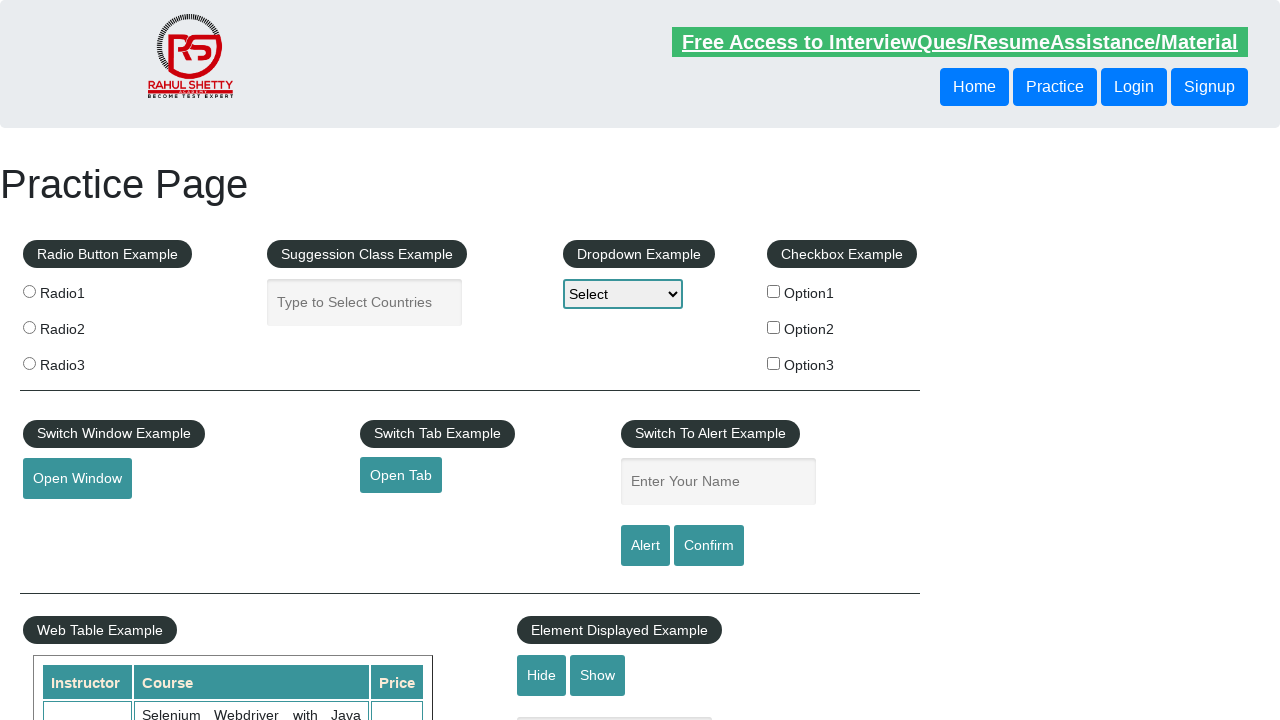

Typed partial search term 'ind' into autocomplete field on #autocomplete
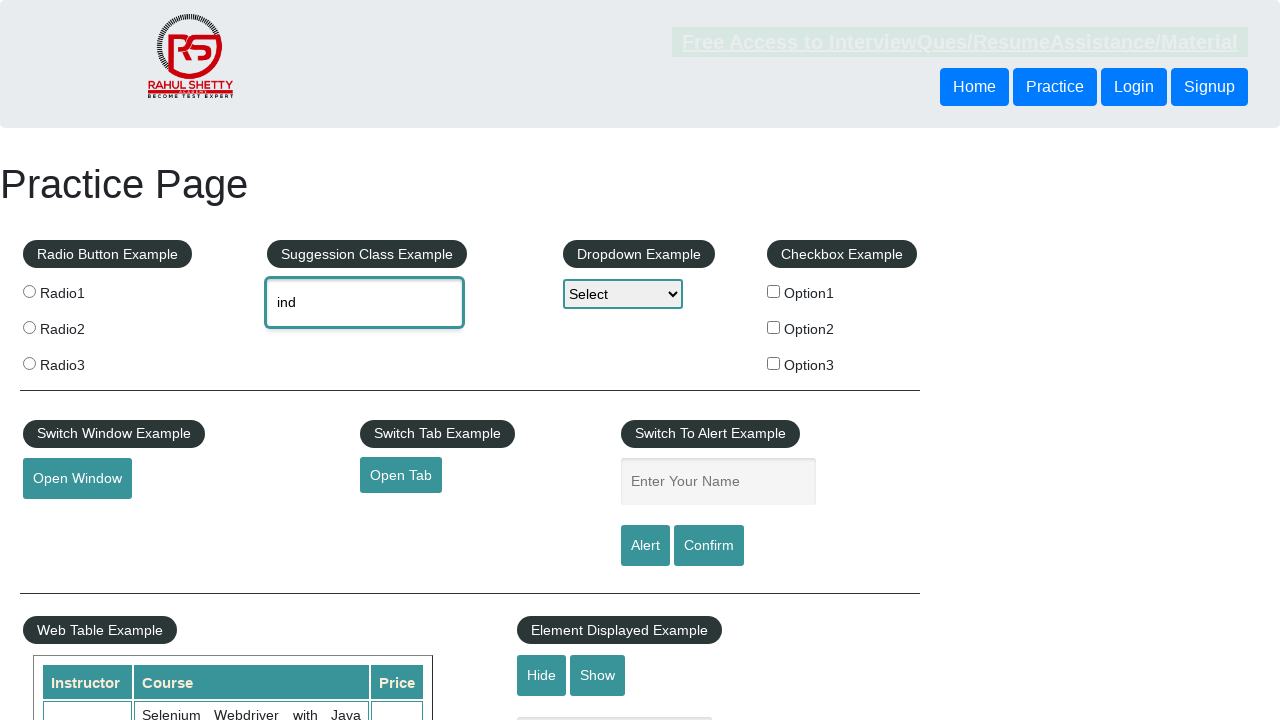

Waited 2 seconds for autocomplete suggestions to appear
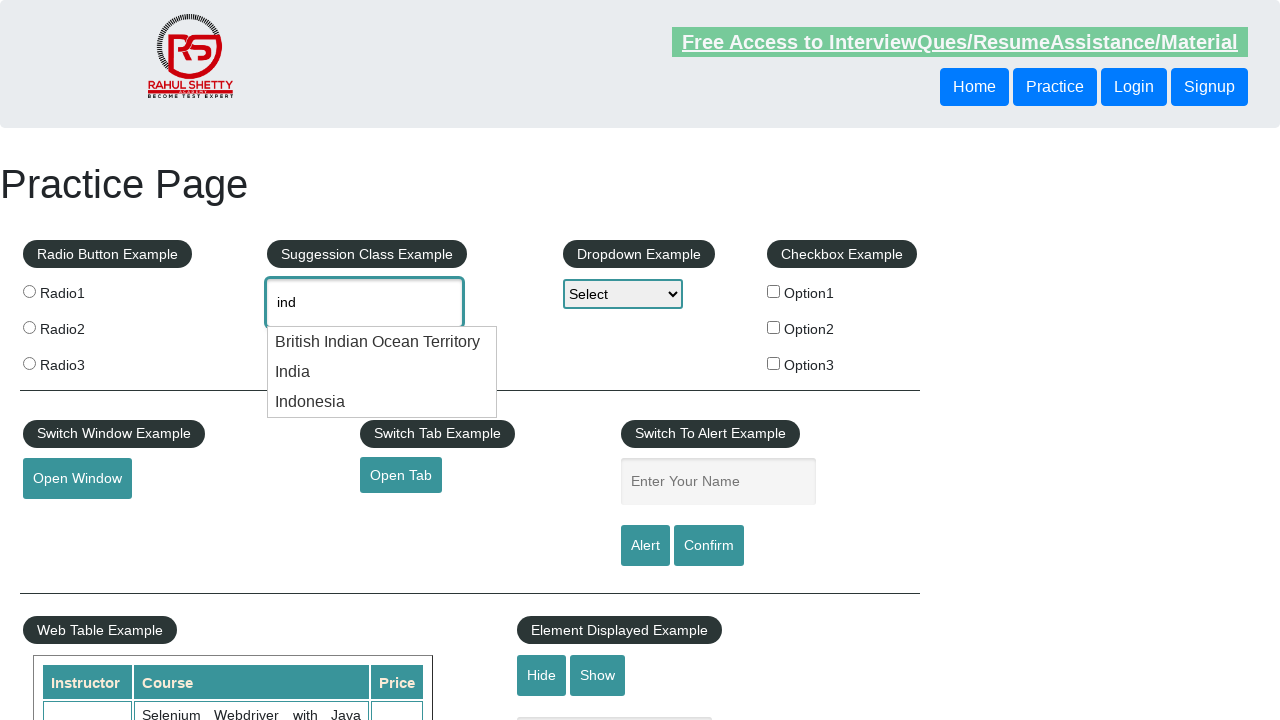

Pressed ArrowDown key once to navigate to first suggestion on #autocomplete
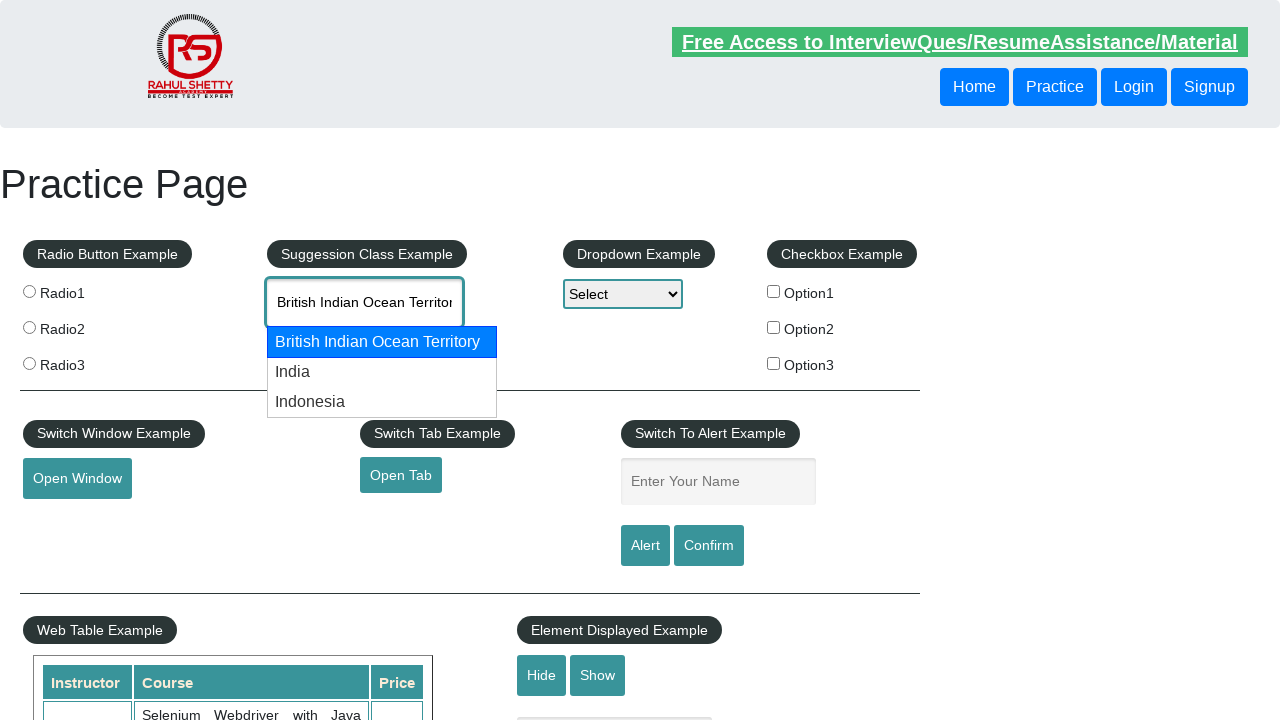

Pressed ArrowDown key second time to navigate to next suggestion on #autocomplete
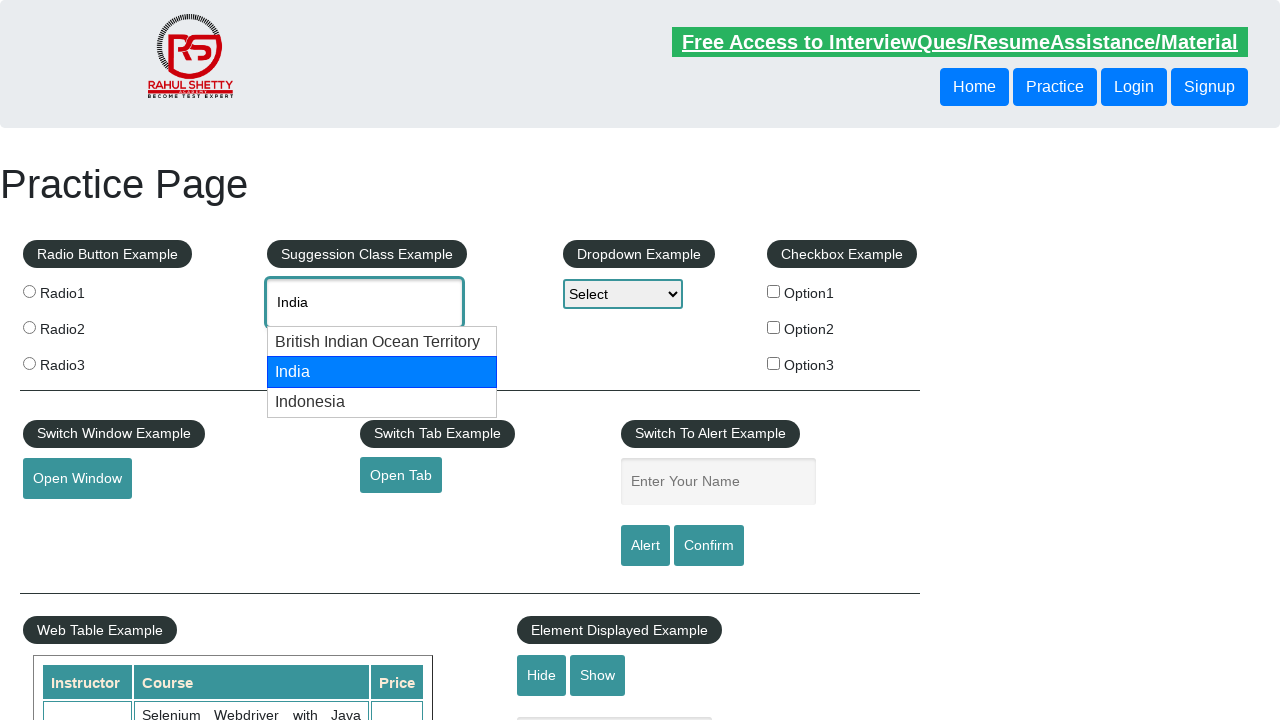

Verified autocomplete field has selected value with length greater than 3 characters
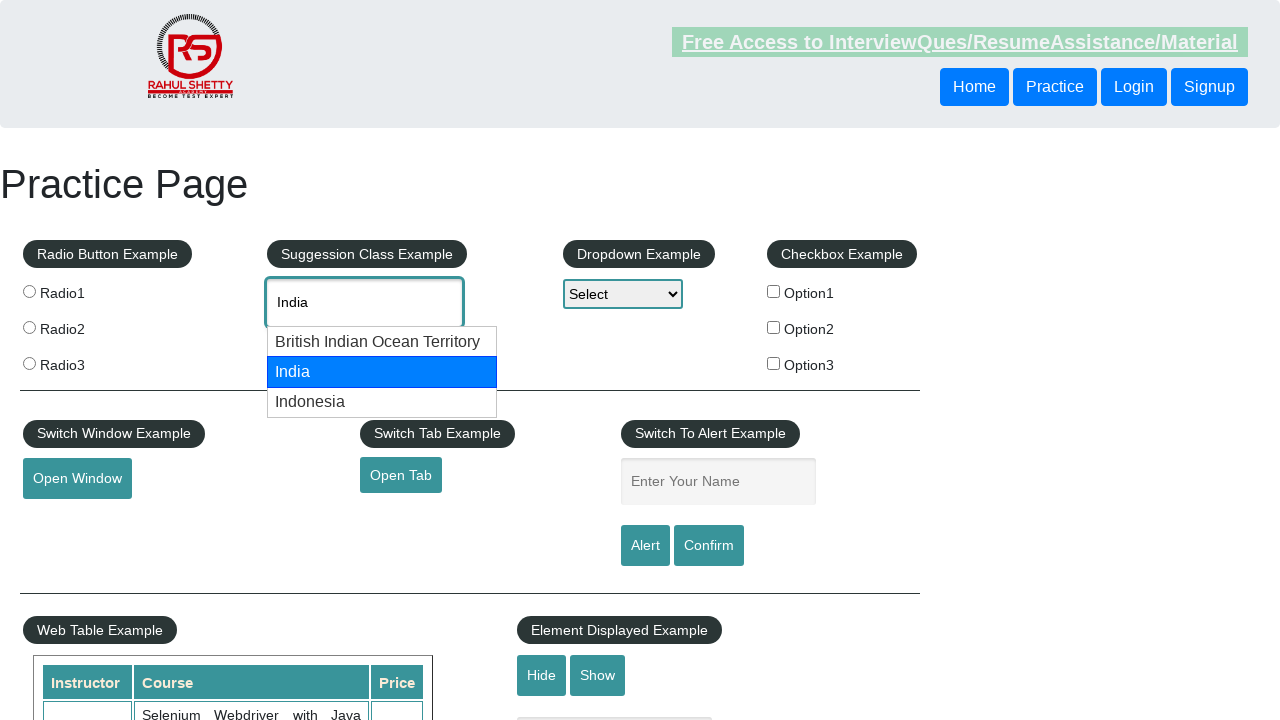

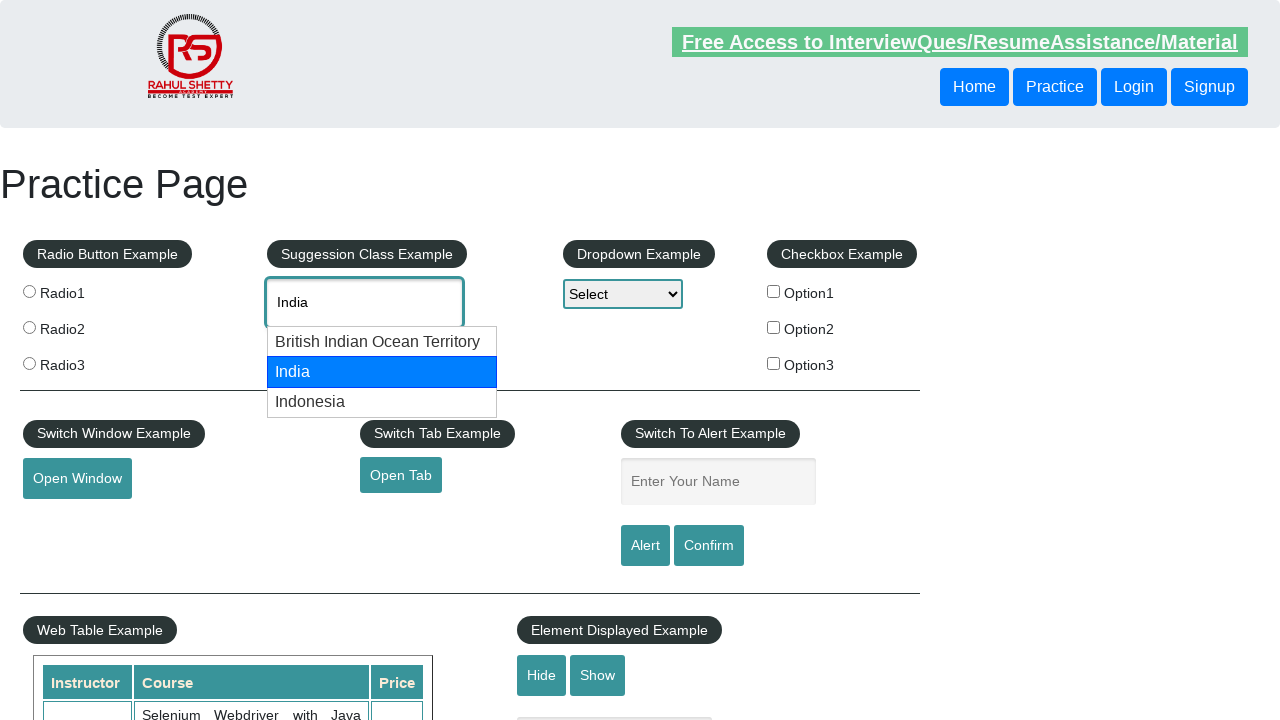